Tests that when filtering by "Active" status, completed tasks are hidden and only active tasks are displayed in the TodoMVC app.

Starting URL: https://todomvc.com/examples/react/dist/

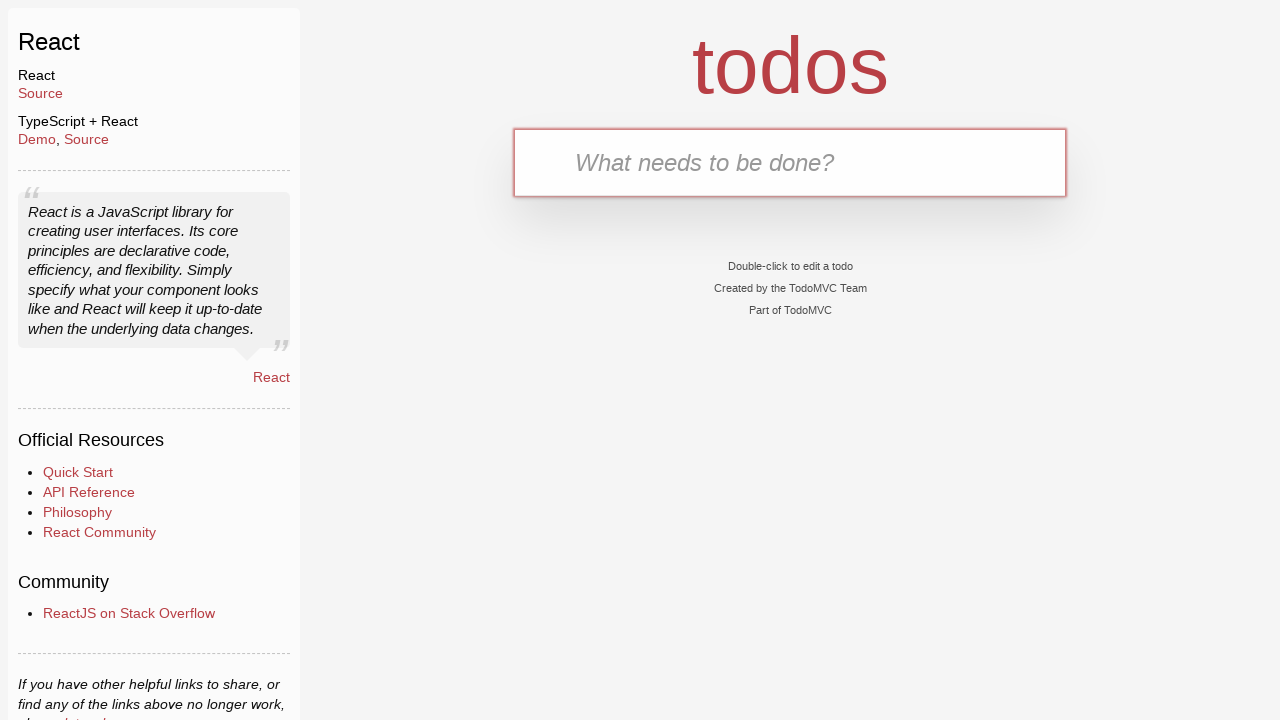

Filled new todo input with 'Feed the cat' on .new-todo
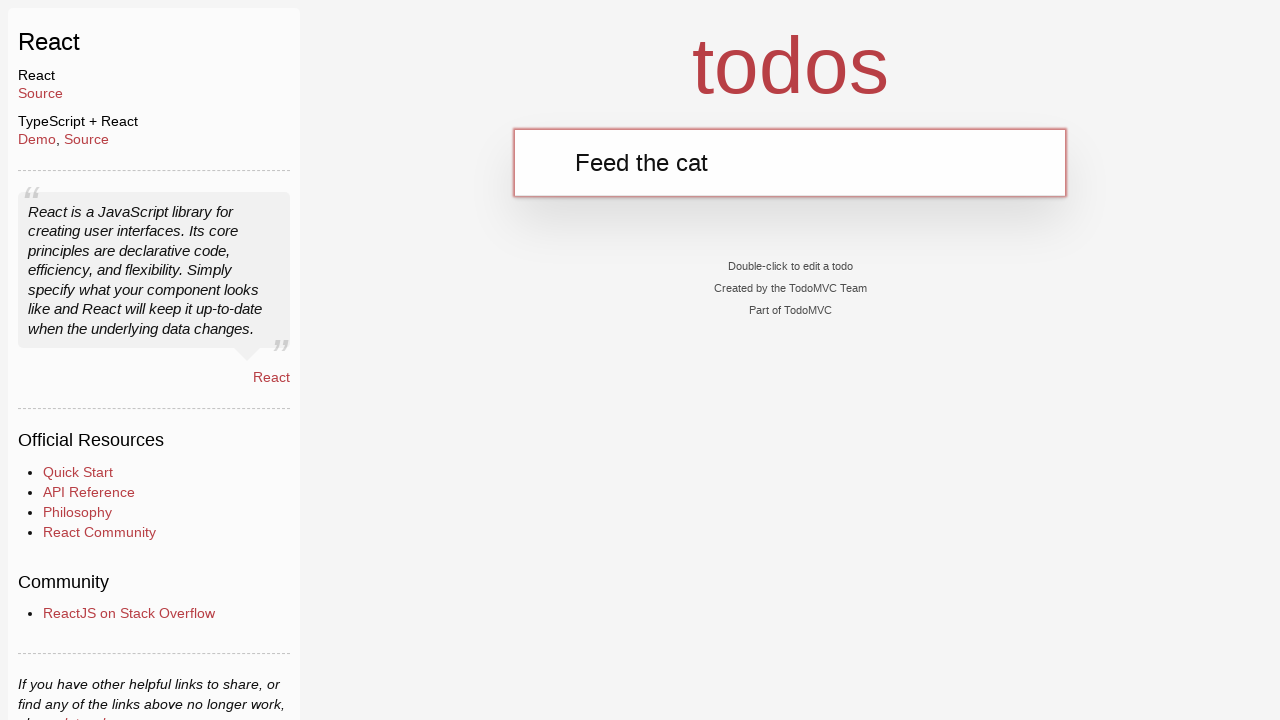

Pressed Enter to add 'Feed the cat' task on .new-todo
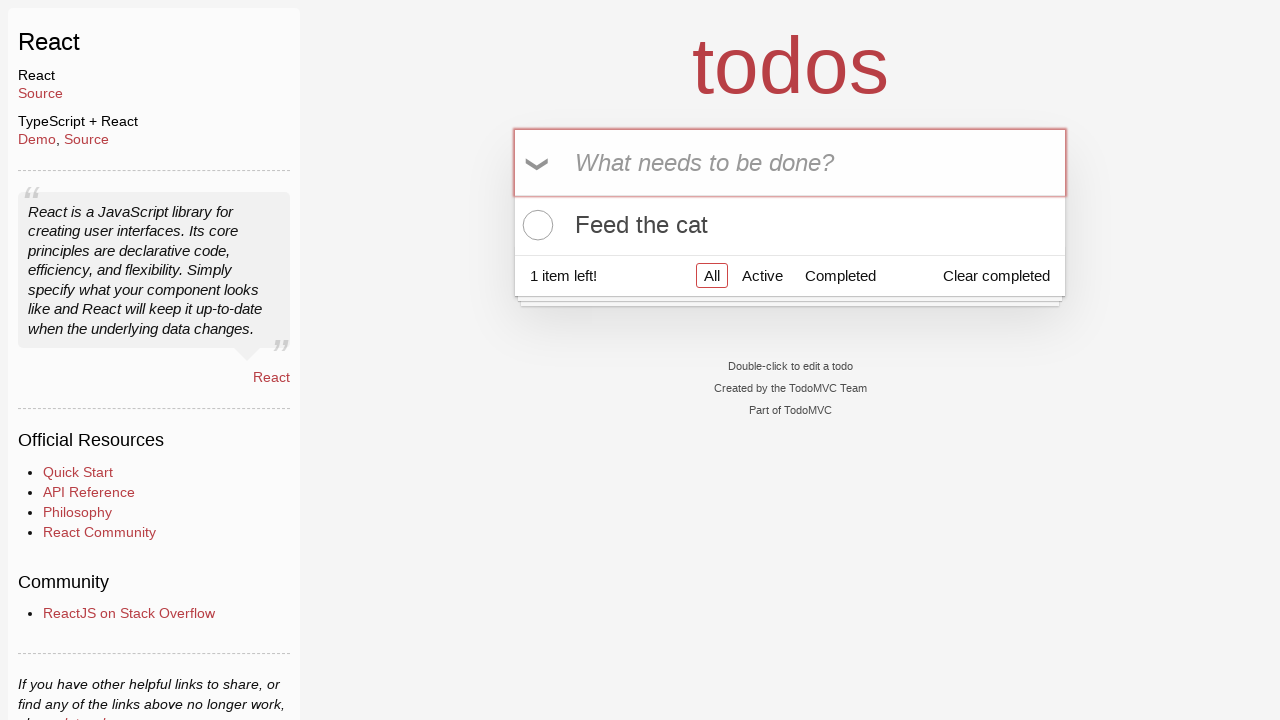

Filled new todo input with 'Walk the dog' on .new-todo
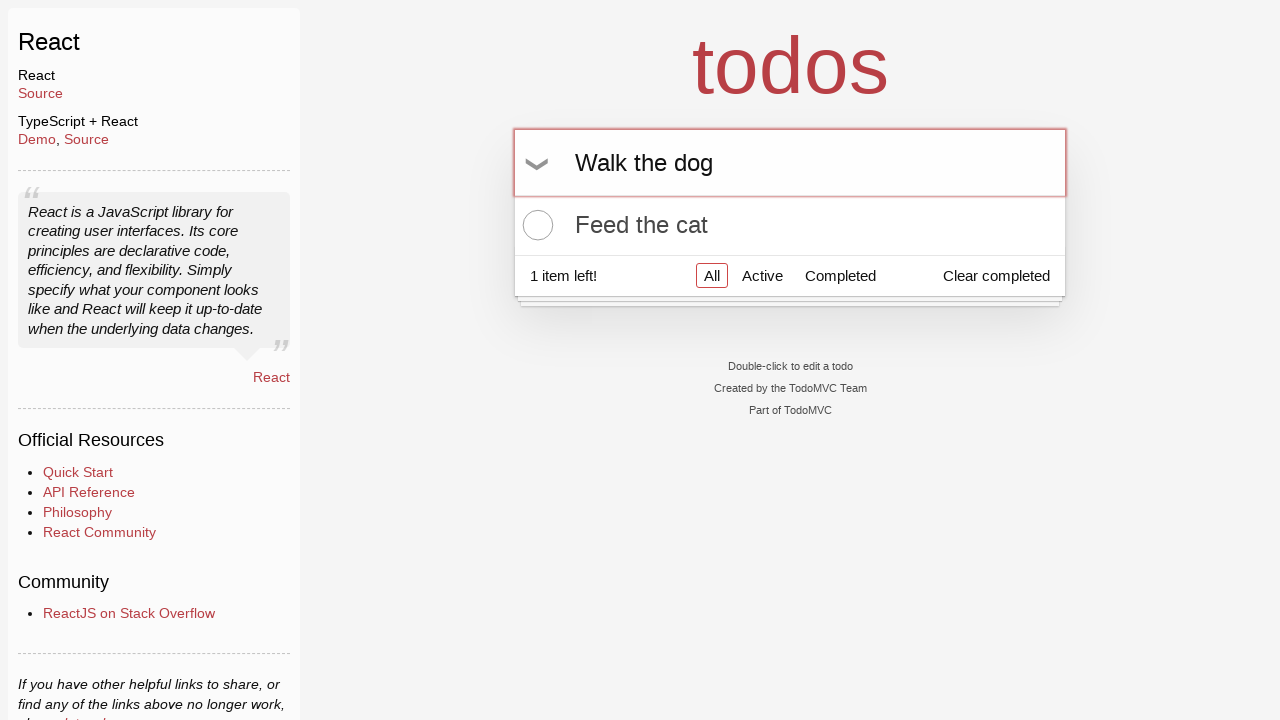

Pressed Enter to add 'Walk the dog' task on .new-todo
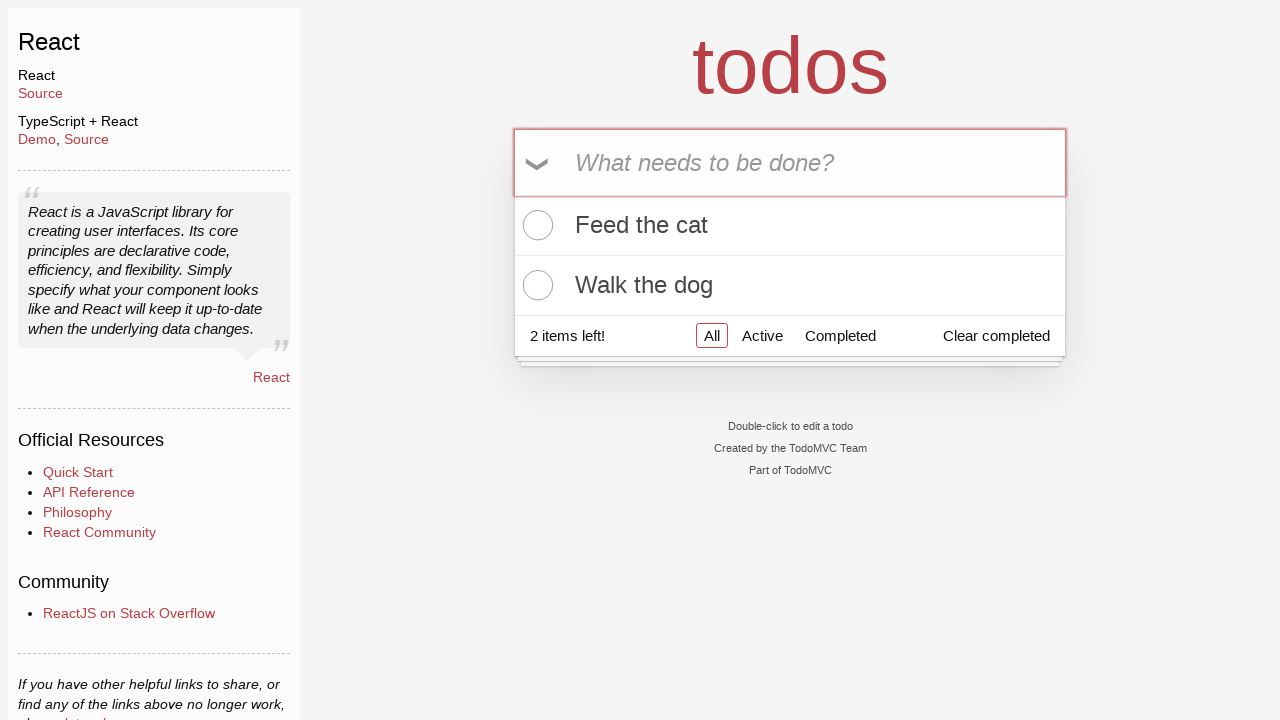

Clicked toggle checkbox to mark 'Feed the cat' as completed at (535, 225) on .todo-list li:has-text('Feed the cat') .toggle
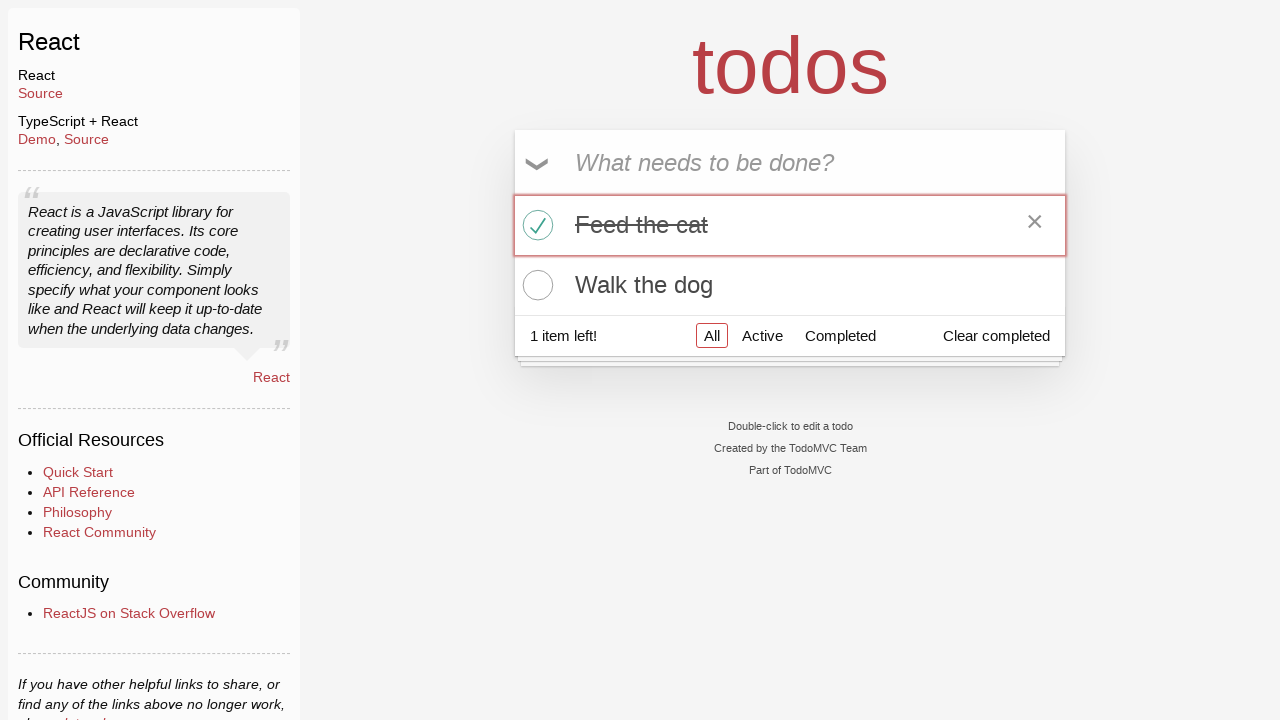

Clicked 'Active' filter to show only active tasks at (762, 335) on a:has-text('Active')
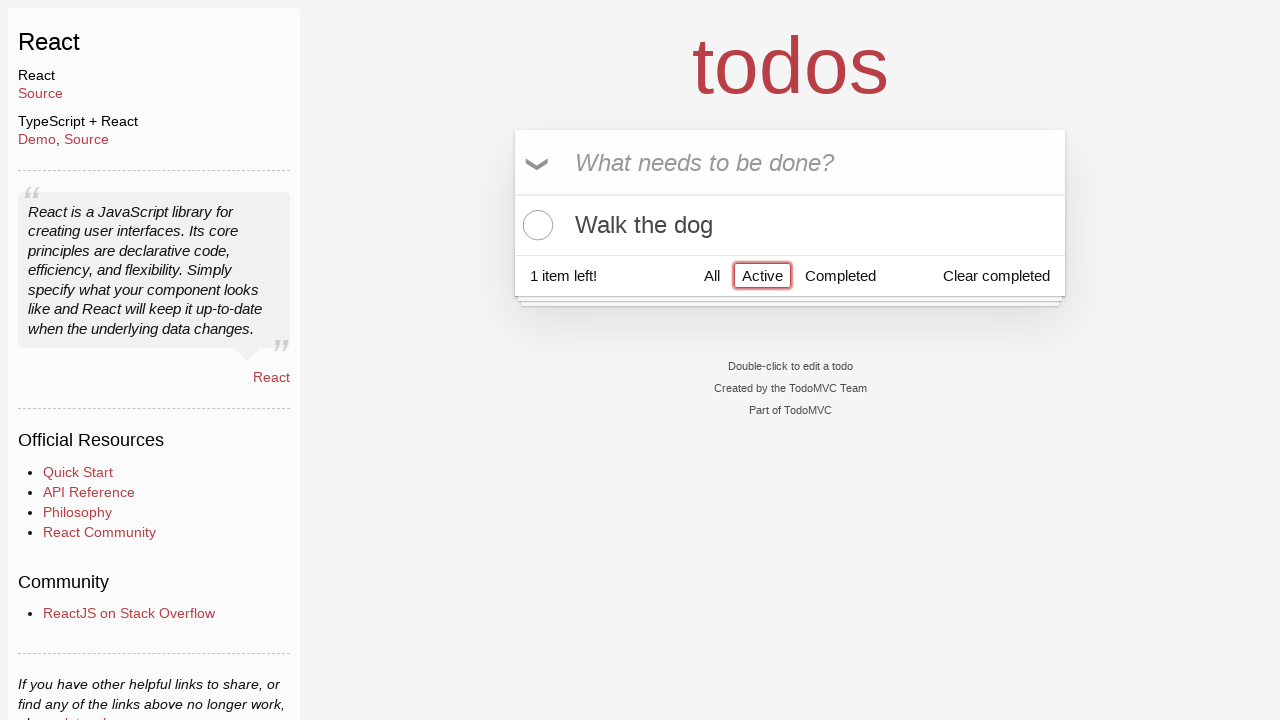

Verified that only 'Walk the dog' active task is displayed, completed 'Feed the cat' is hidden
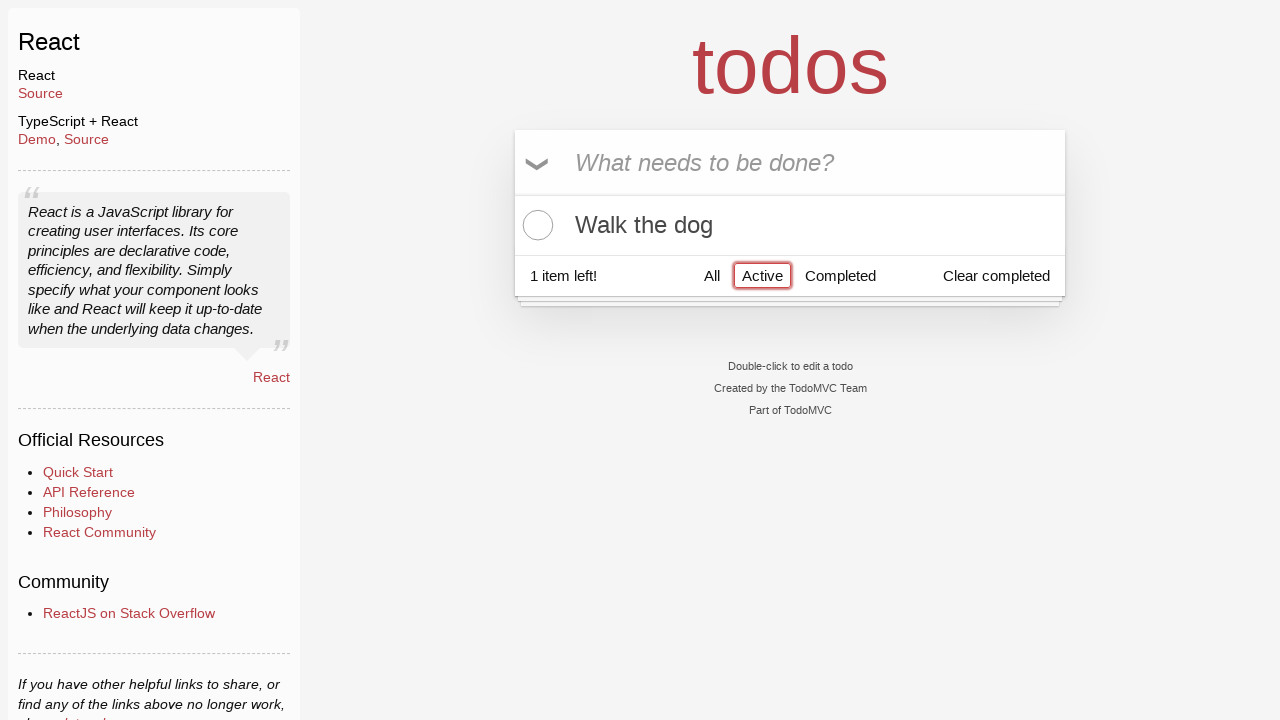

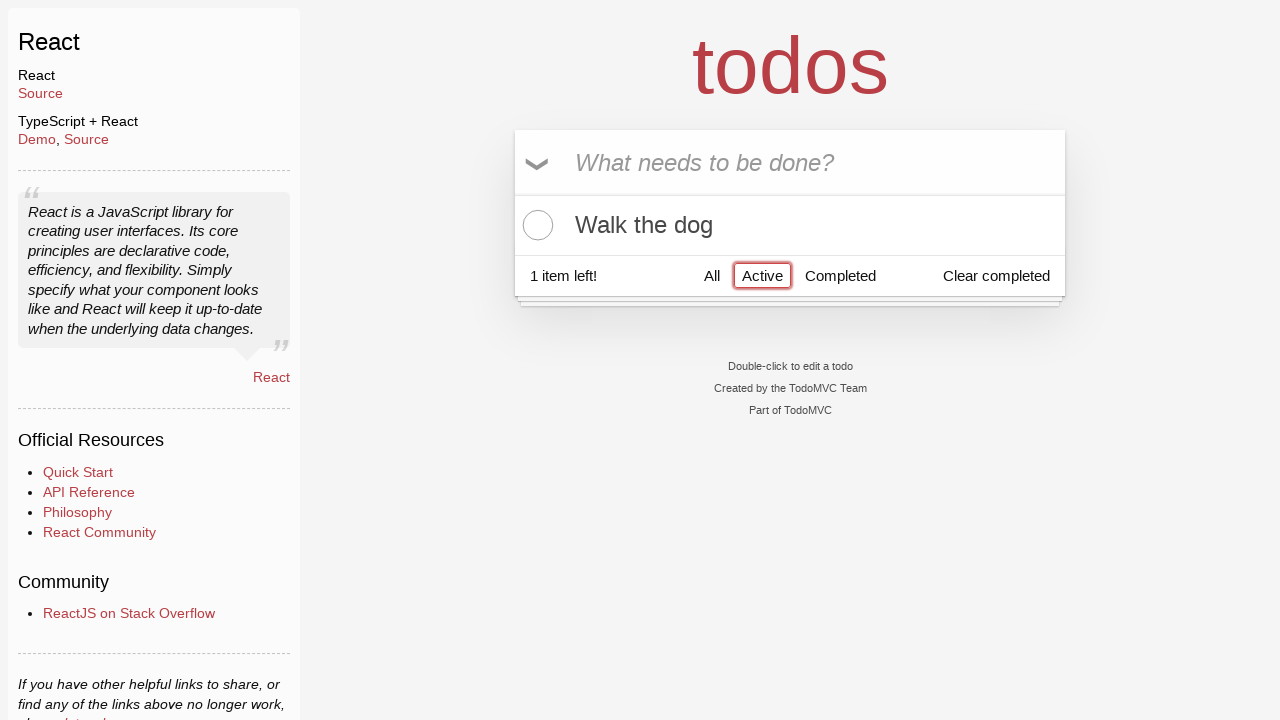